Tests Checkboxes page by navigating and verifying checkbox selection state

Starting URL: http://the-internet.herokuapp.com/

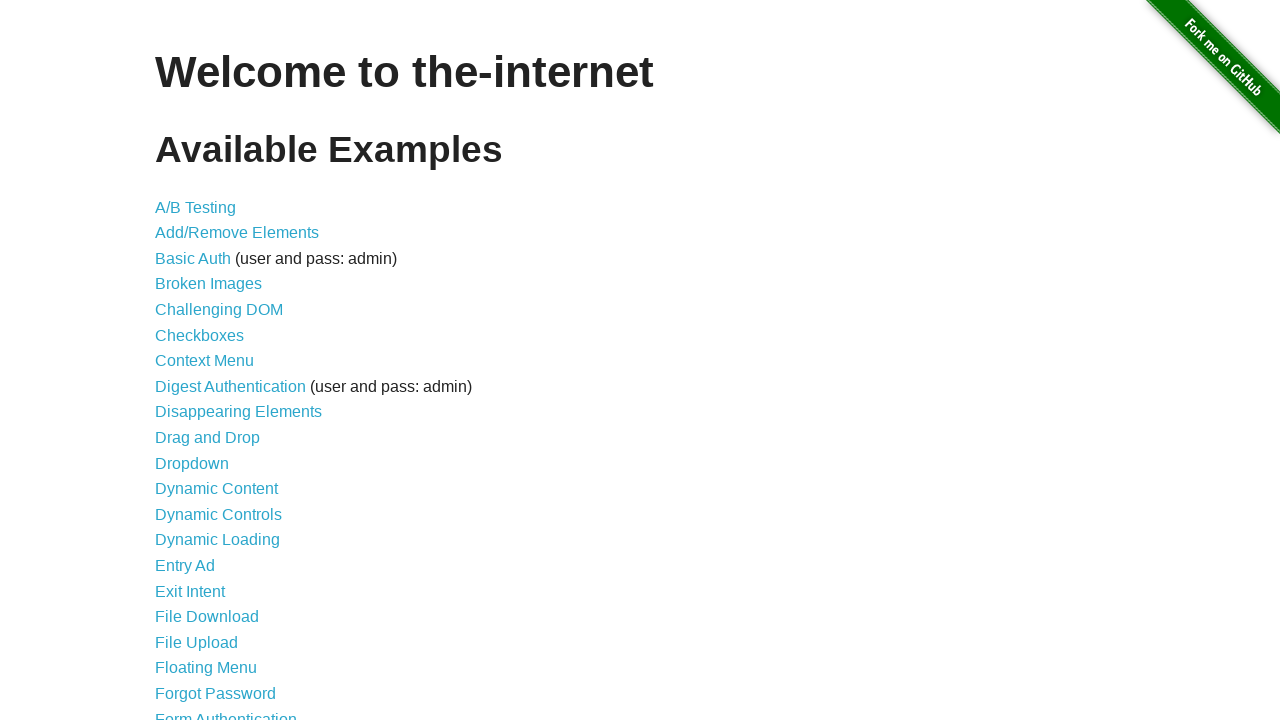

Clicked on Checkboxes link at (200, 335) on text=Checkboxes
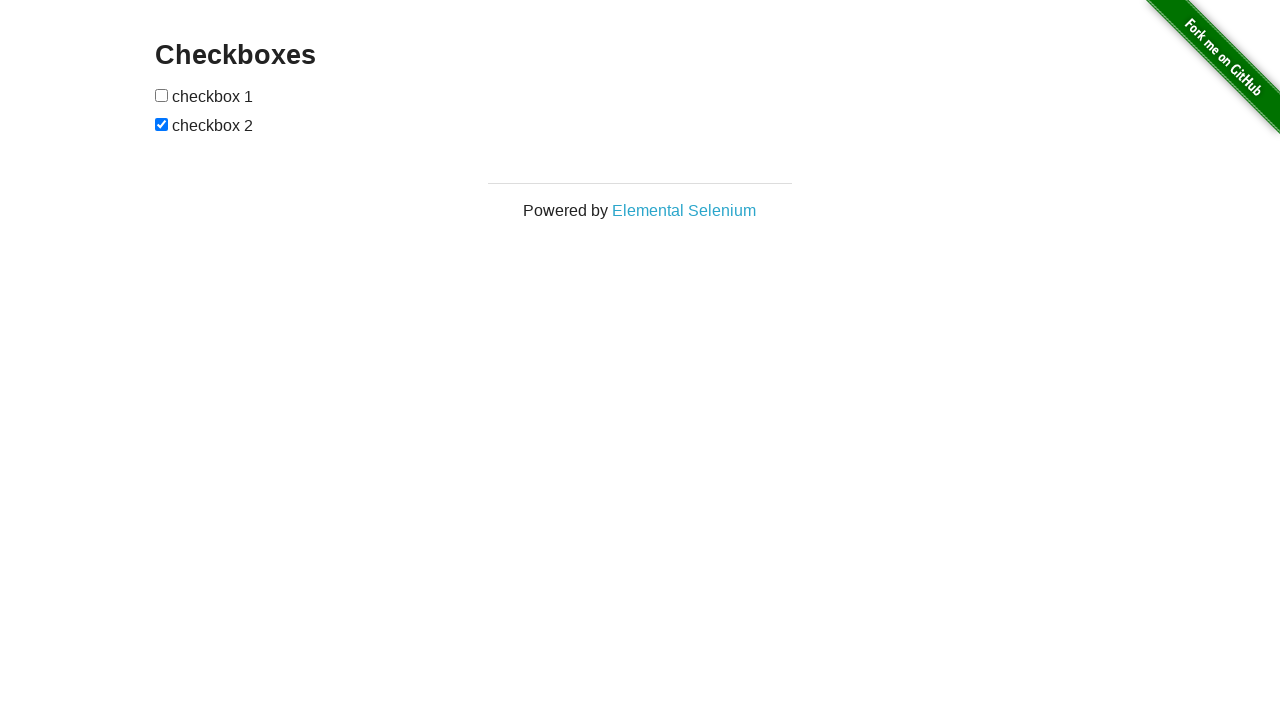

Navigated to checkboxes page and URL confirmed
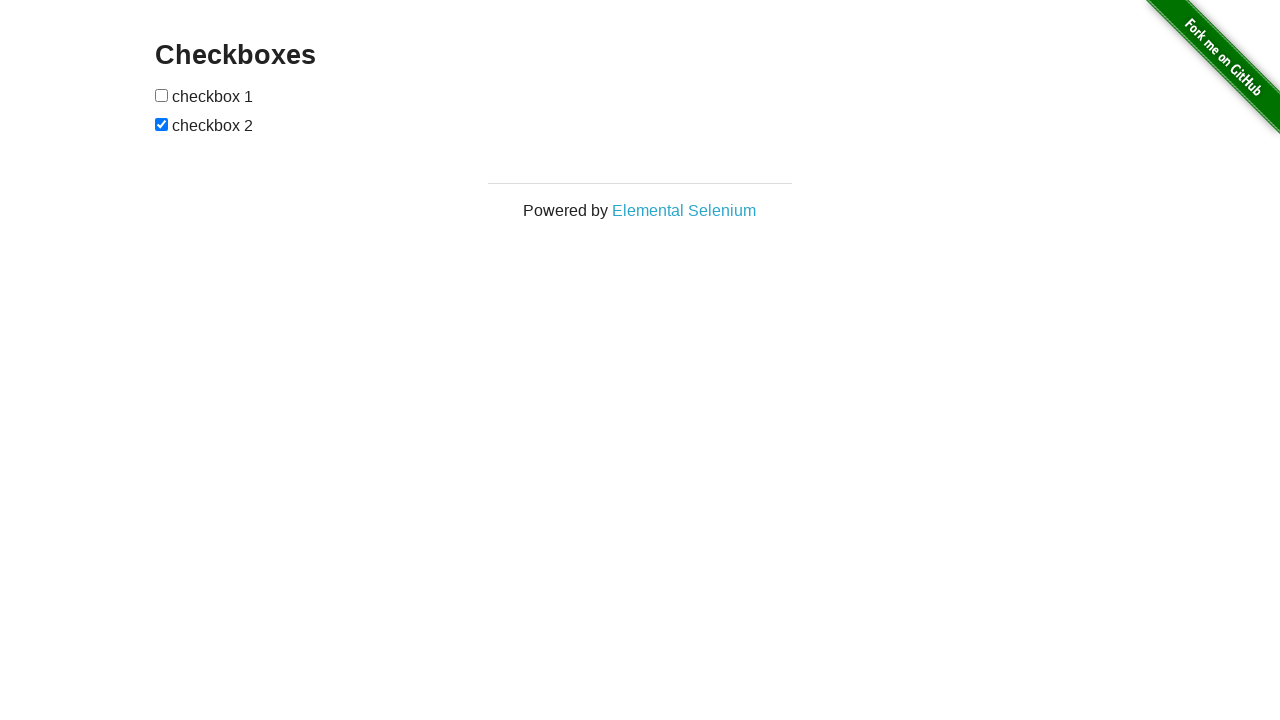

Second checkbox element loaded on page
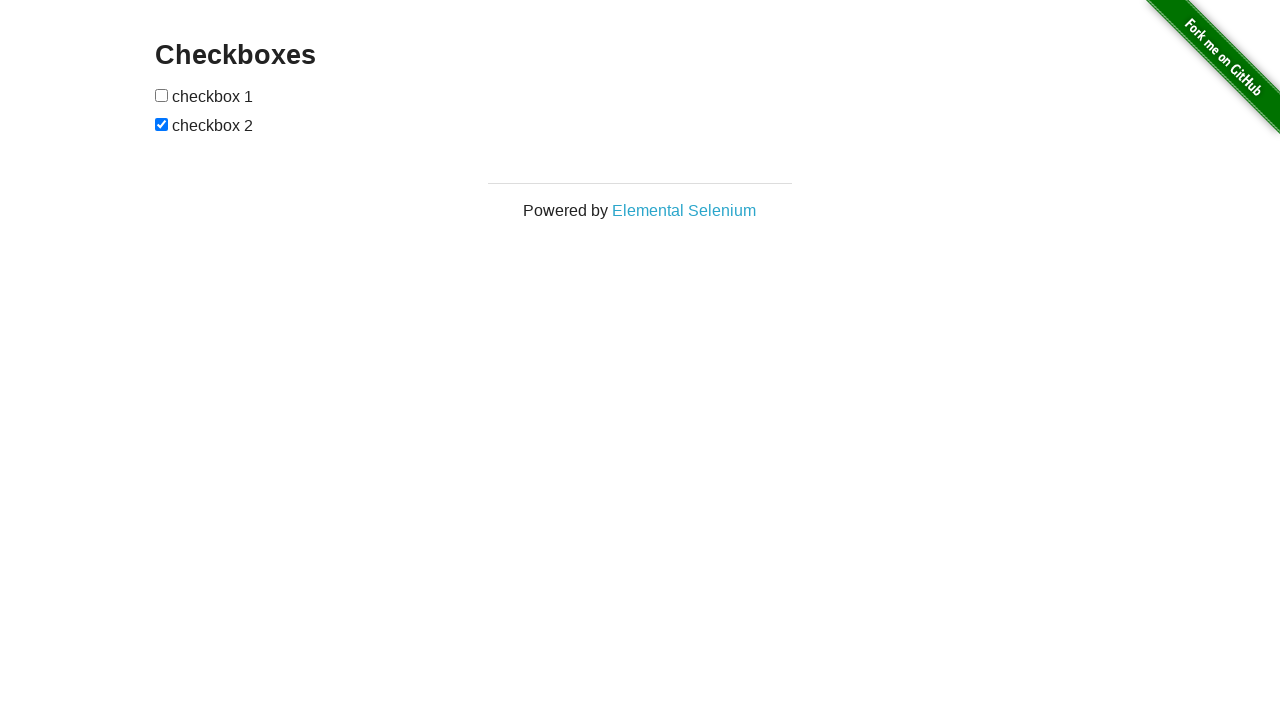

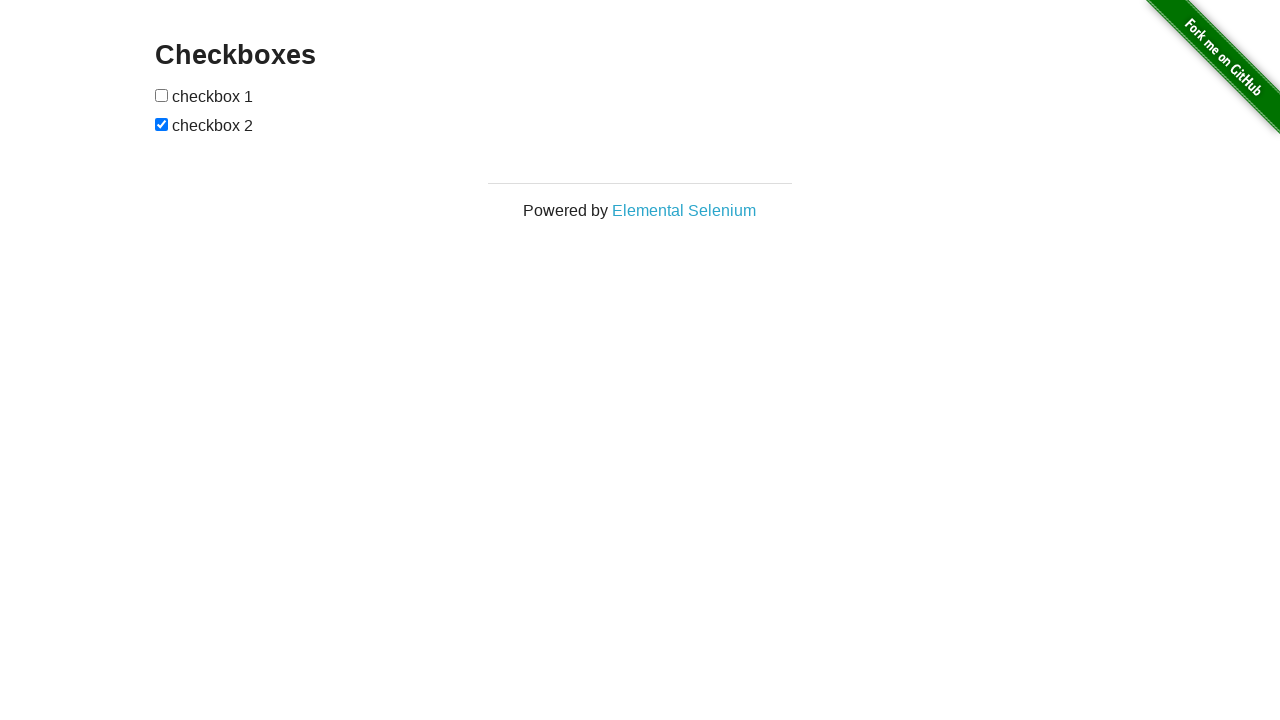